Opens the SpaceX ISS Docking Simulator, clicks the "Begin" button to start the simulation, and waits for the spacecraft controls to become interactive.

Starting URL: https://iss-sim.spacex.com/

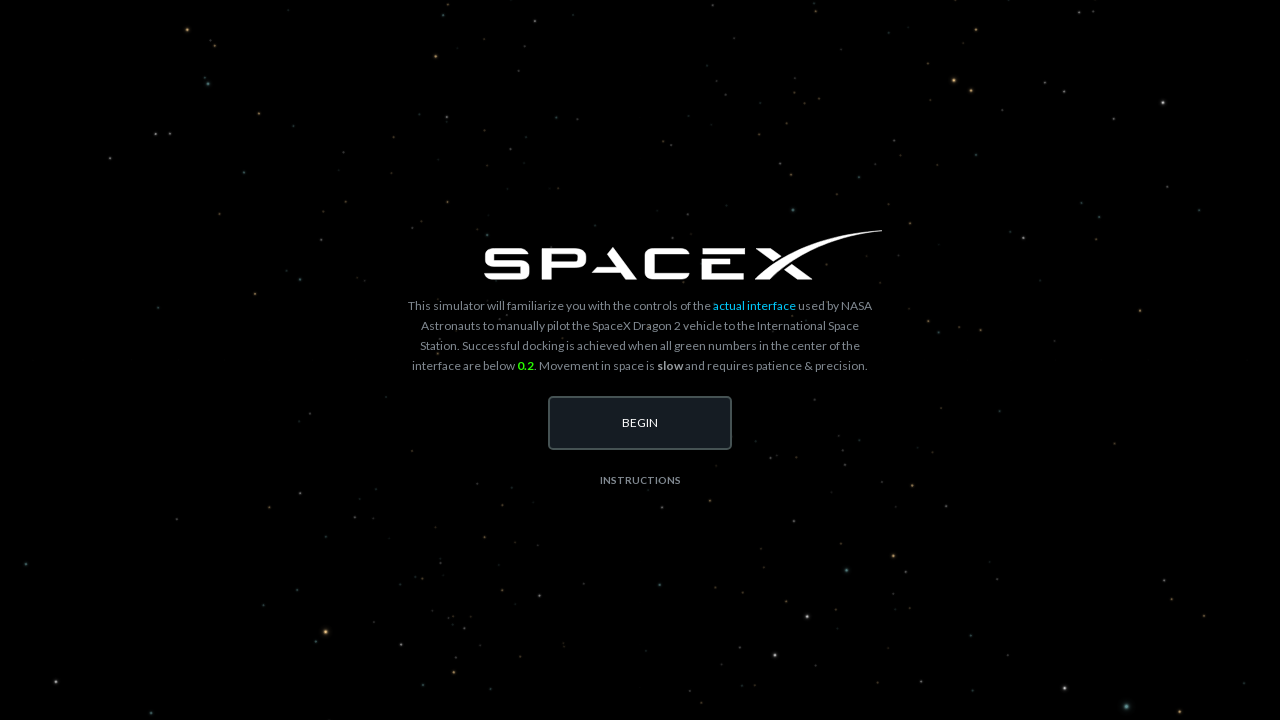

Begin button became visible
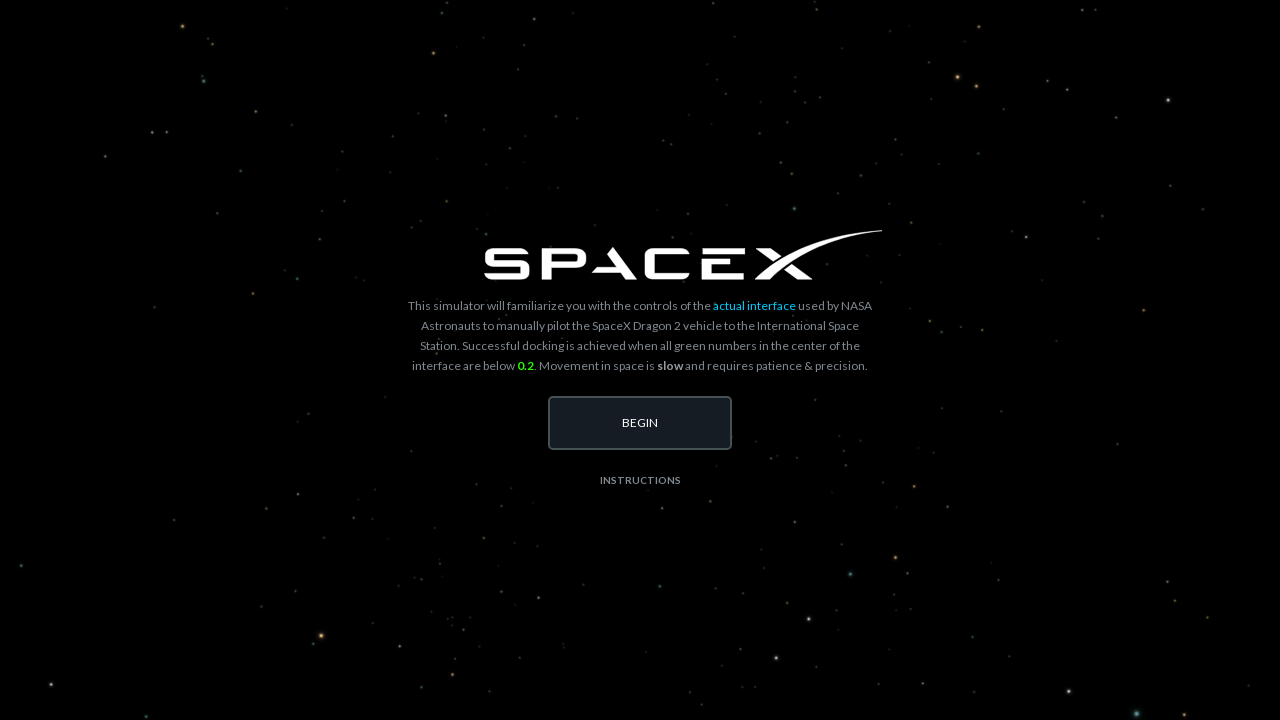

Clicked the Begin button to start the simulation at (640, 423) on #begin-button
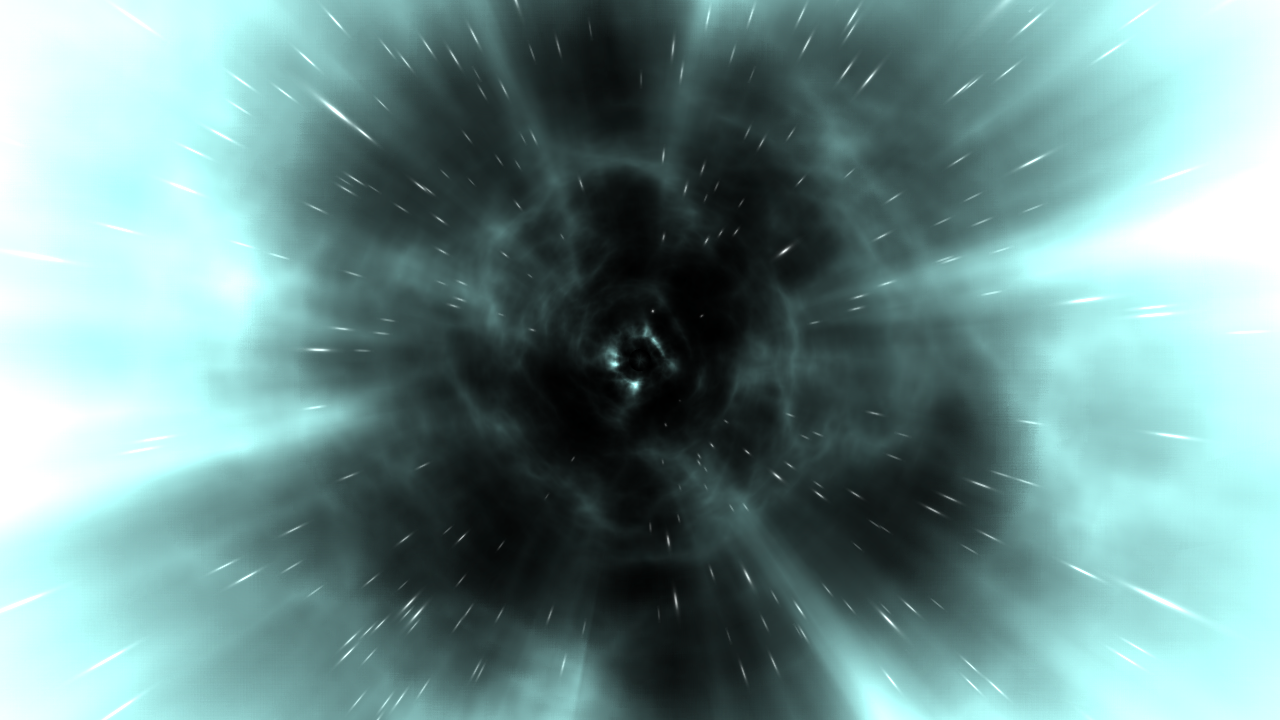

Spacecraft translation controls became visible and interactive
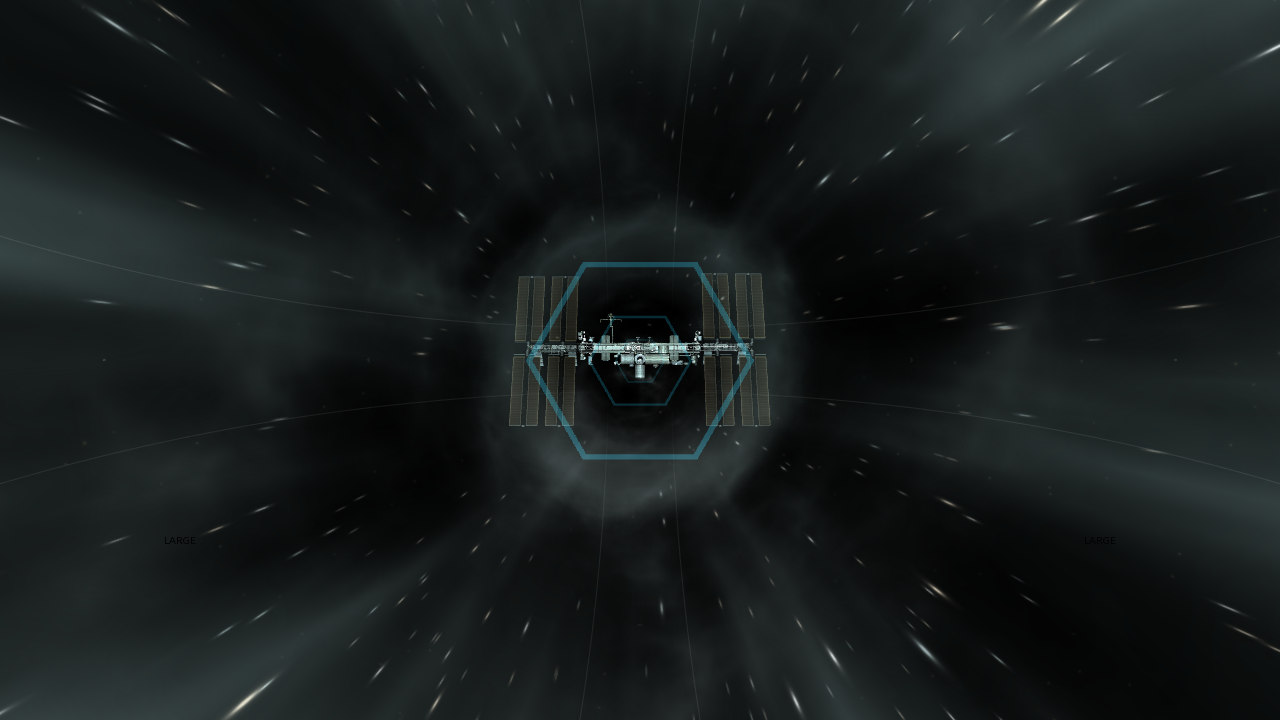

Waited 5 seconds for simulation to fully initialize
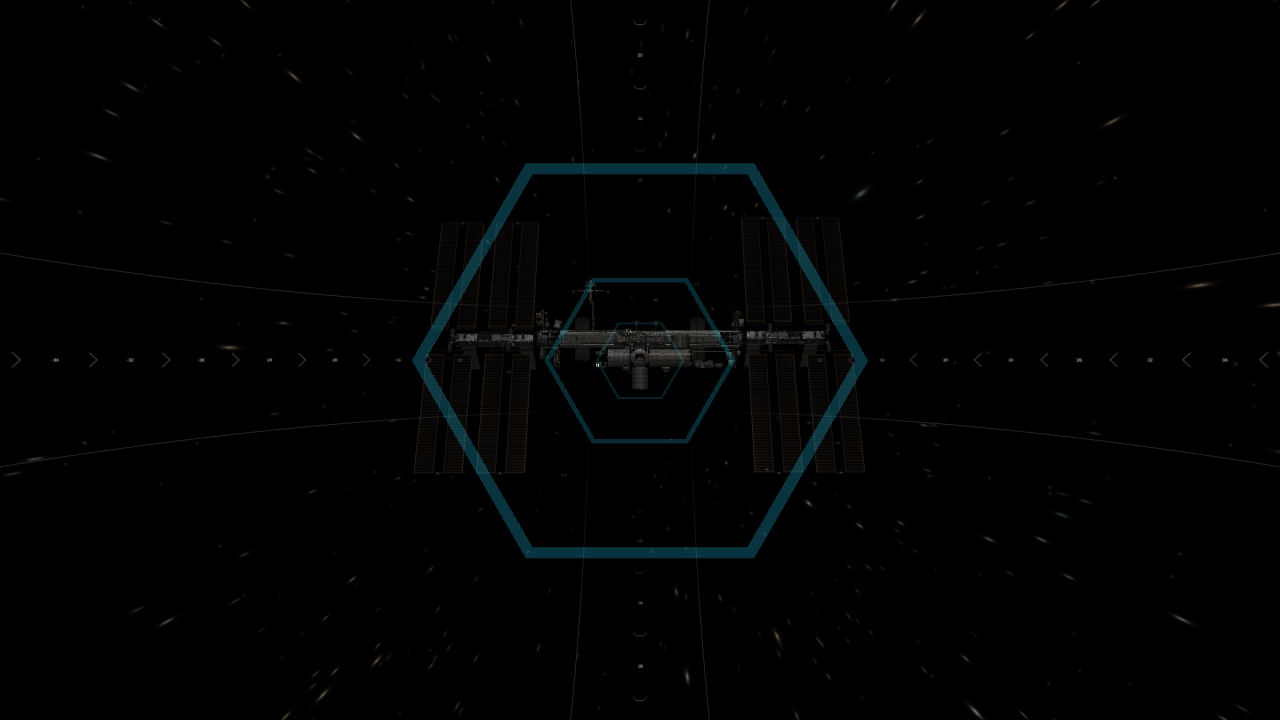

Roll instrument display is present
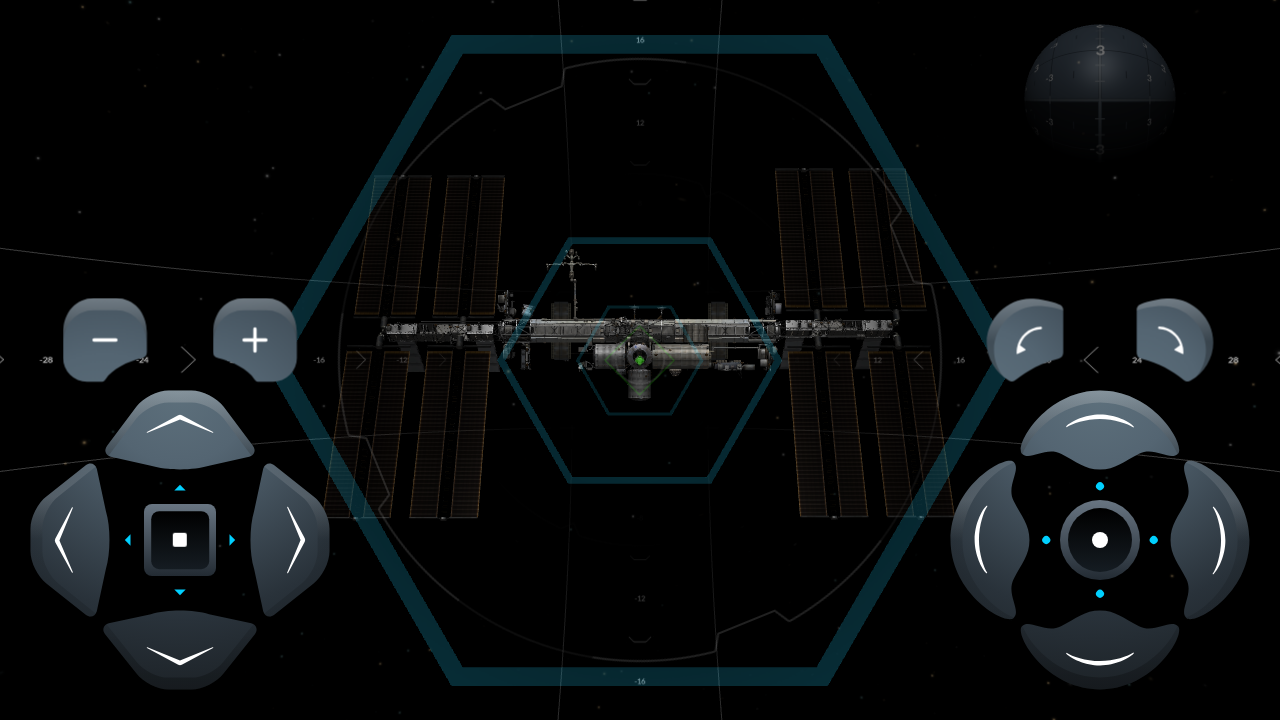

Pitch instrument display is present
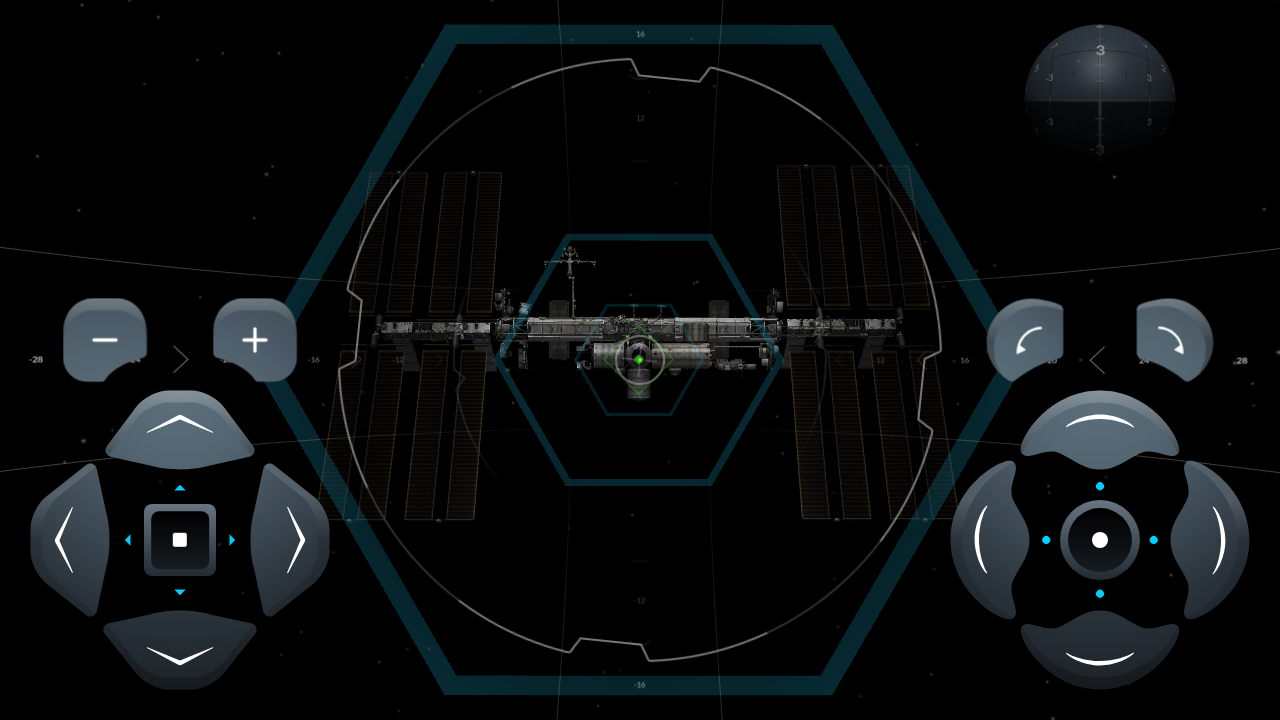

Yaw instrument display is present
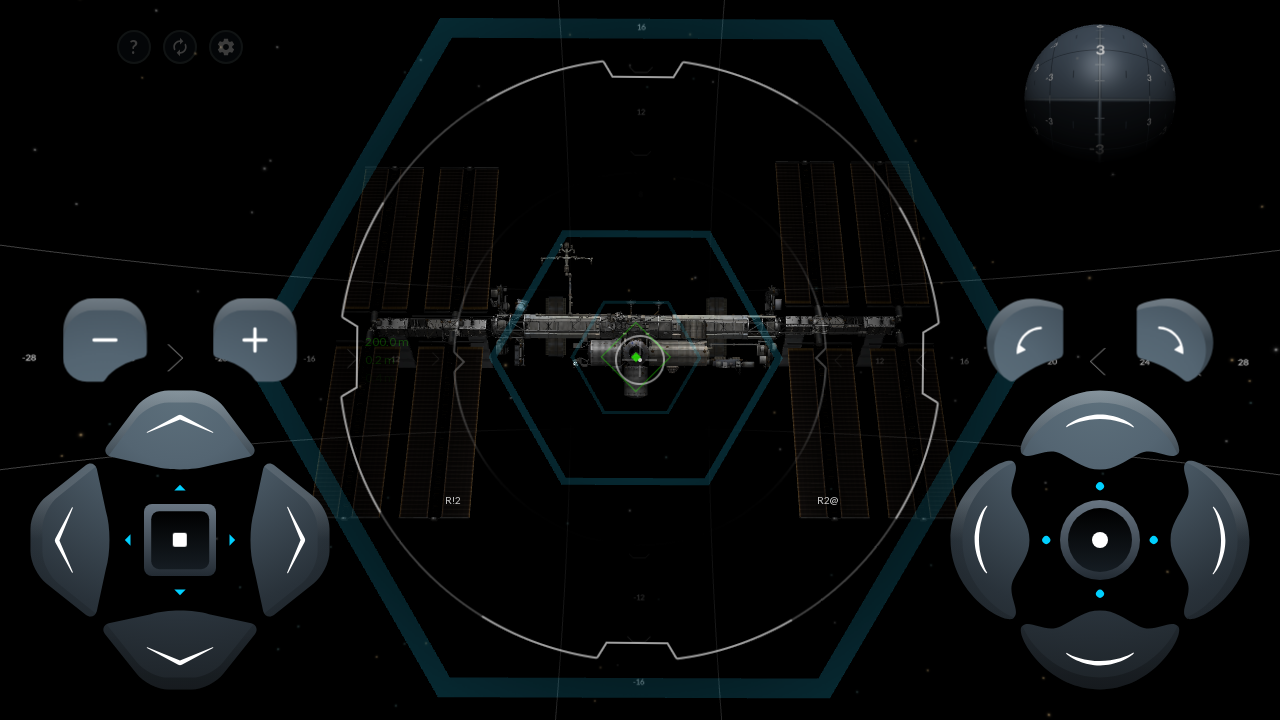

X-range instrument display is present
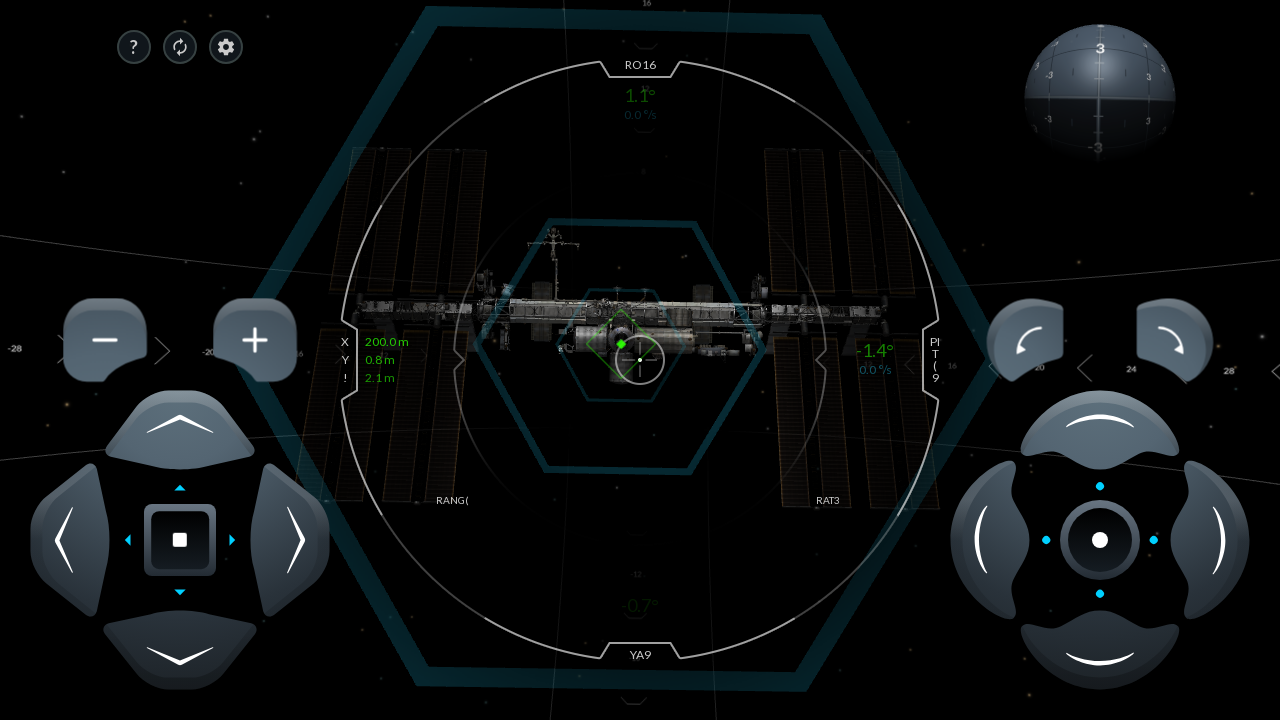

Y-range instrument display is present
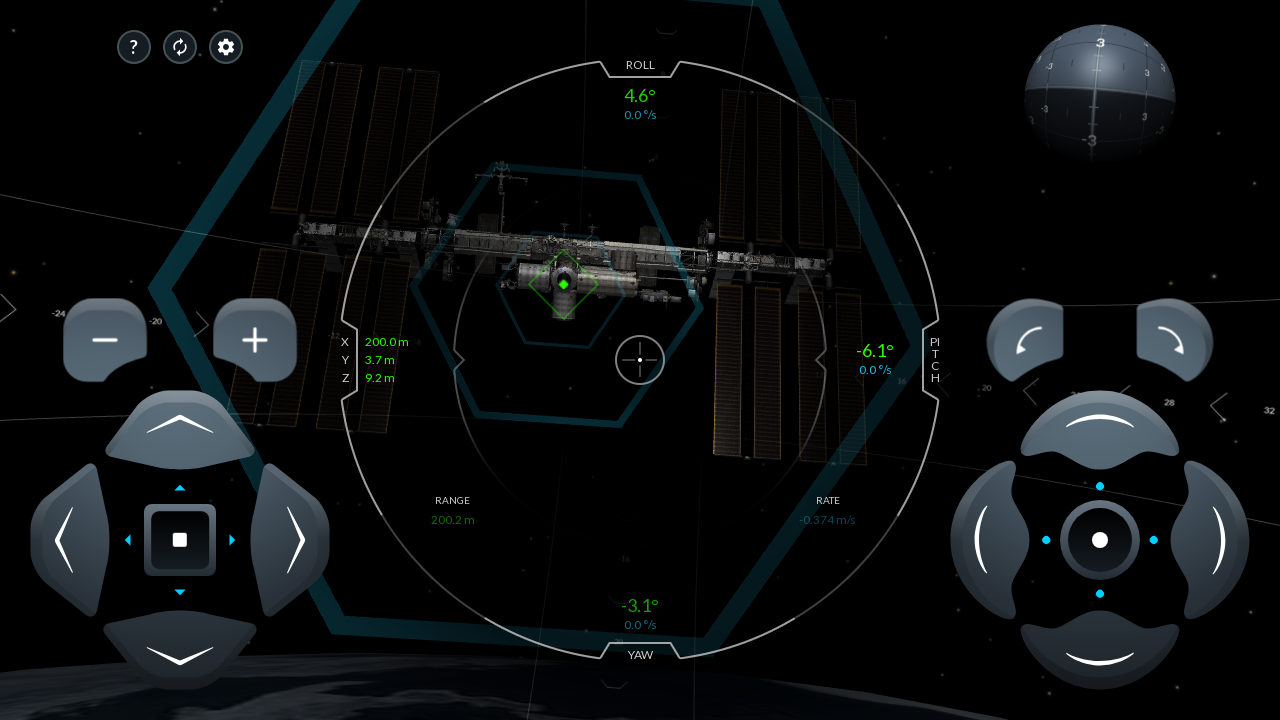

Z-range instrument display is present
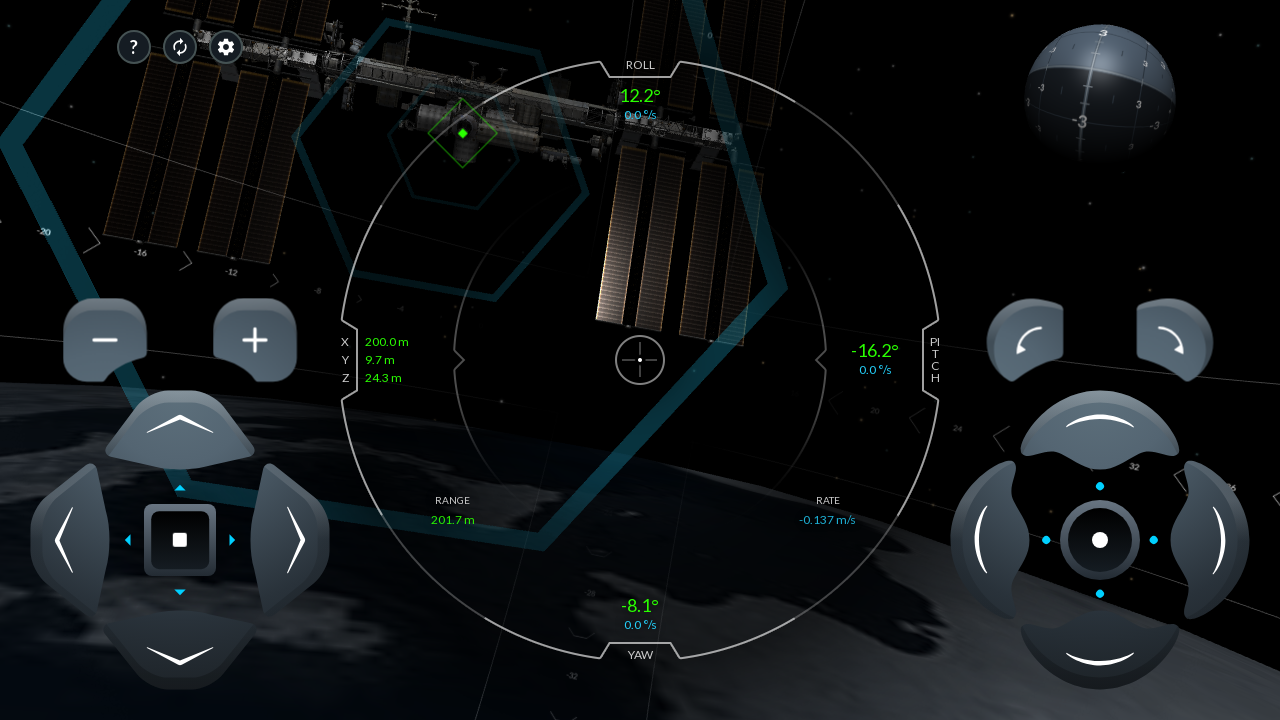

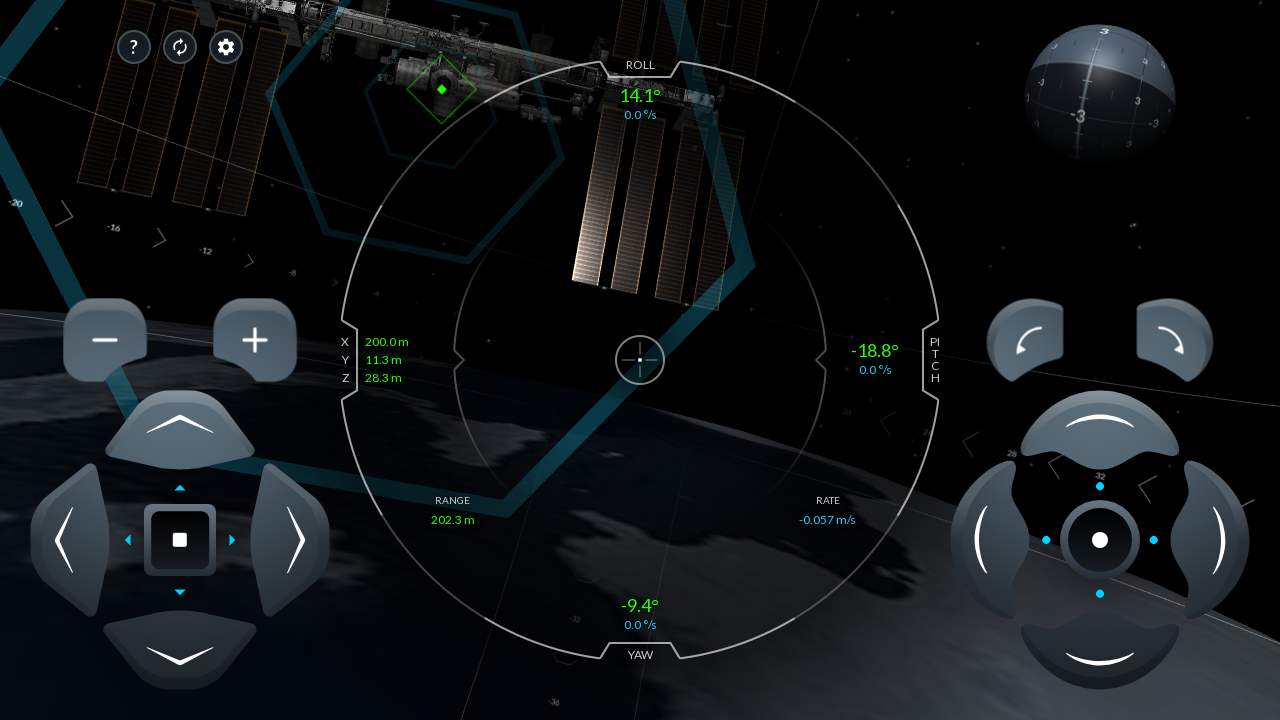